Tests JavaScript Alert handling by clicking the alert button, handling the browser alert, and verifying the result message is displayed

Starting URL: https://the-internet.herokuapp.com/javascript_alerts

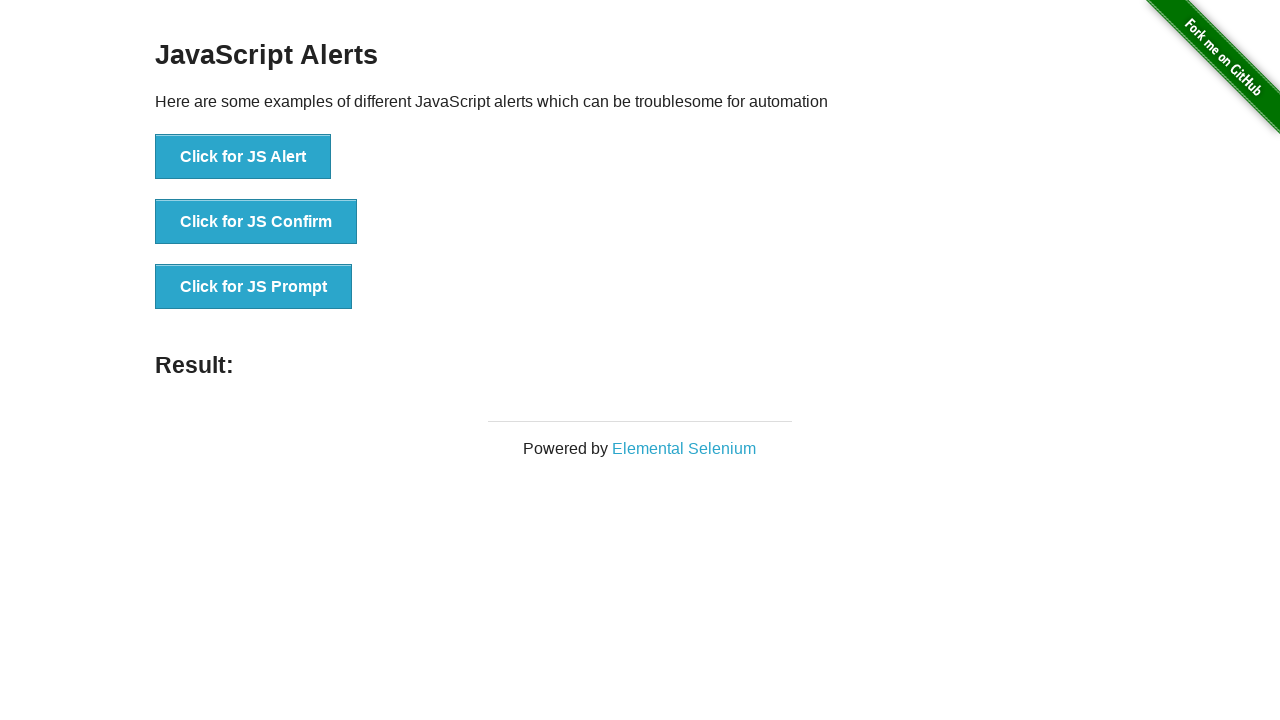

Set up dialog handler to accept JavaScript alerts
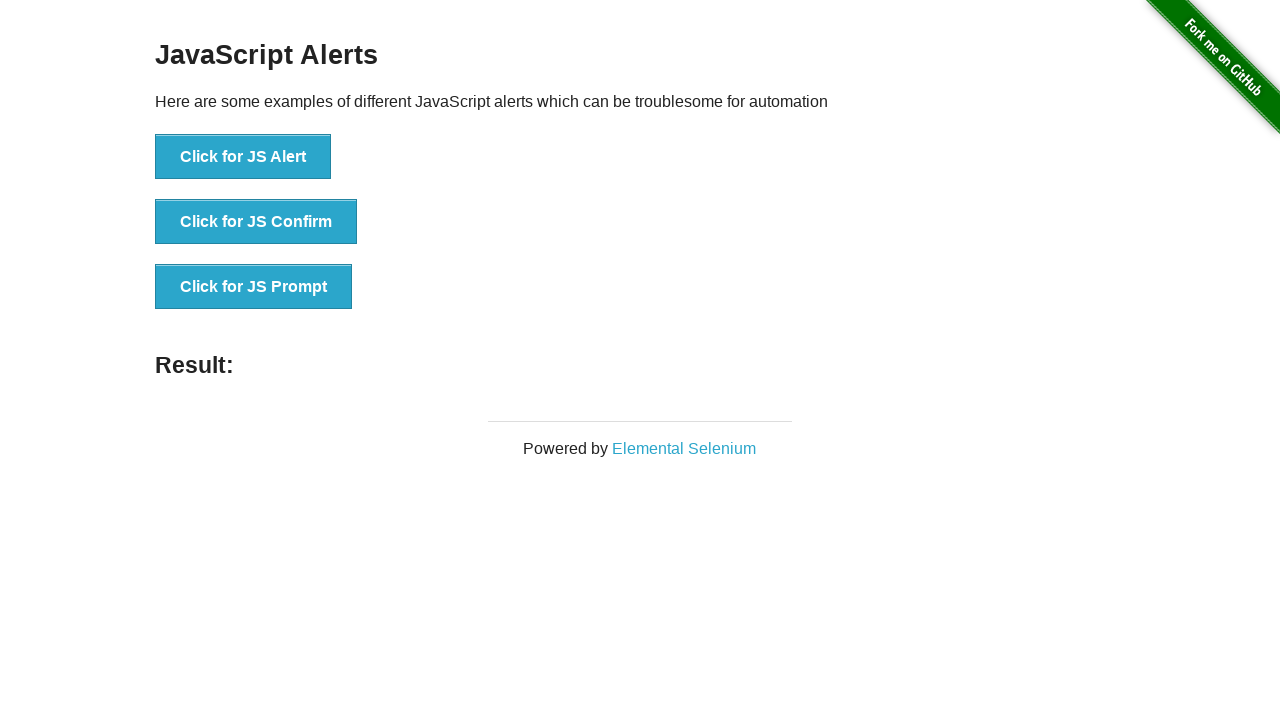

Clicked the JS Alert button at (243, 157) on button:has-text('Click for JS Alert')
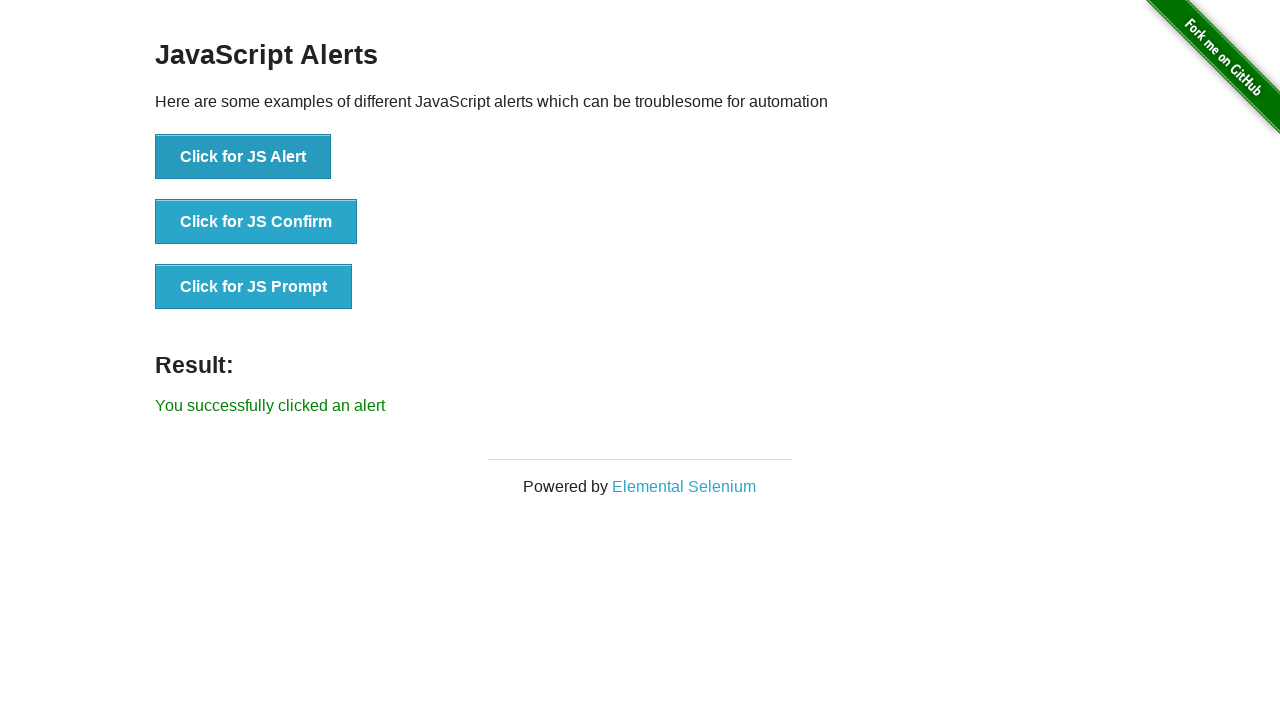

Result message element appeared after handling the alert
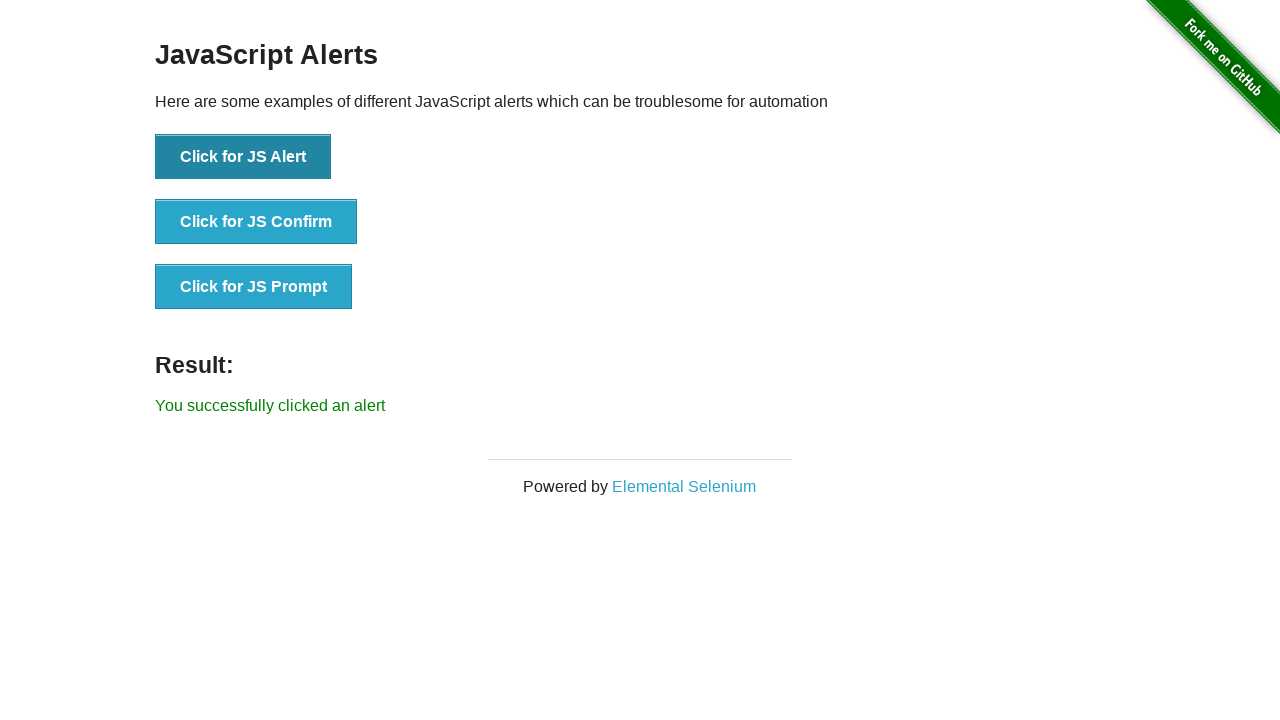

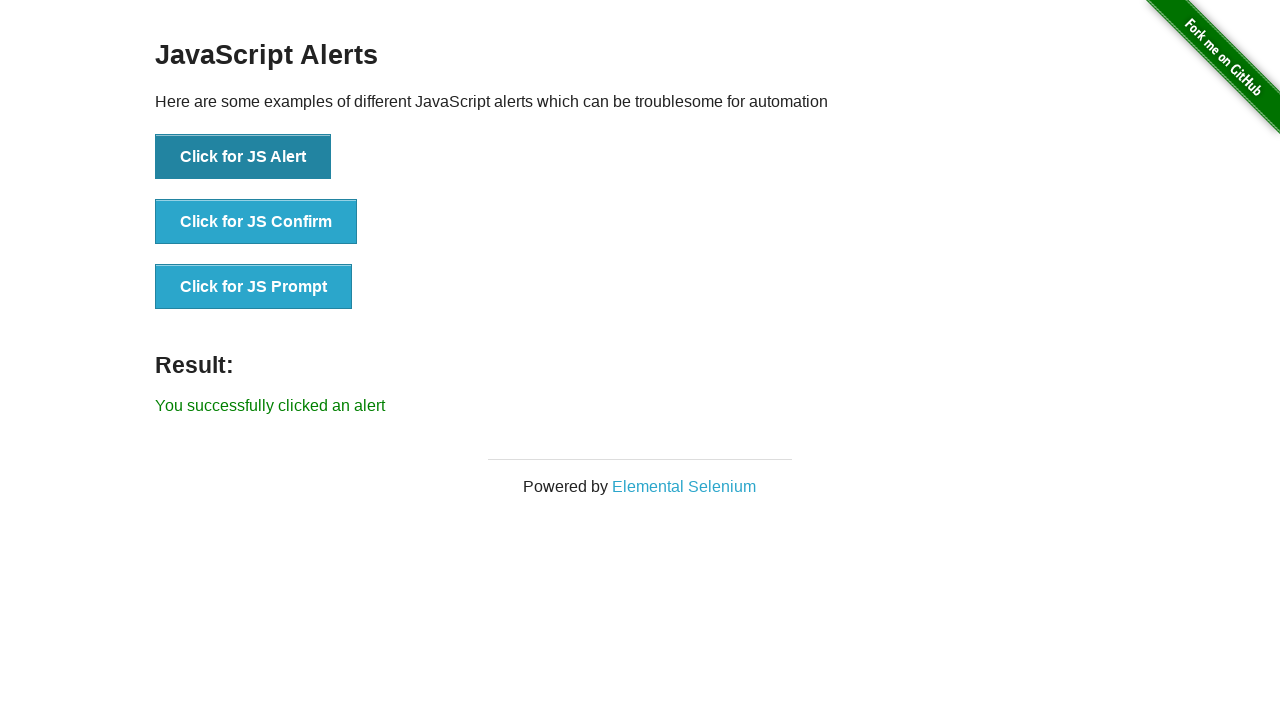